Navigates to the NASDAQ rulebook filings page and clicks on the 2025 tab to display that year's rule filings table.

Starting URL: https://listingcenter.nasdaq.com/rulebook/nasdaq/rulefilings

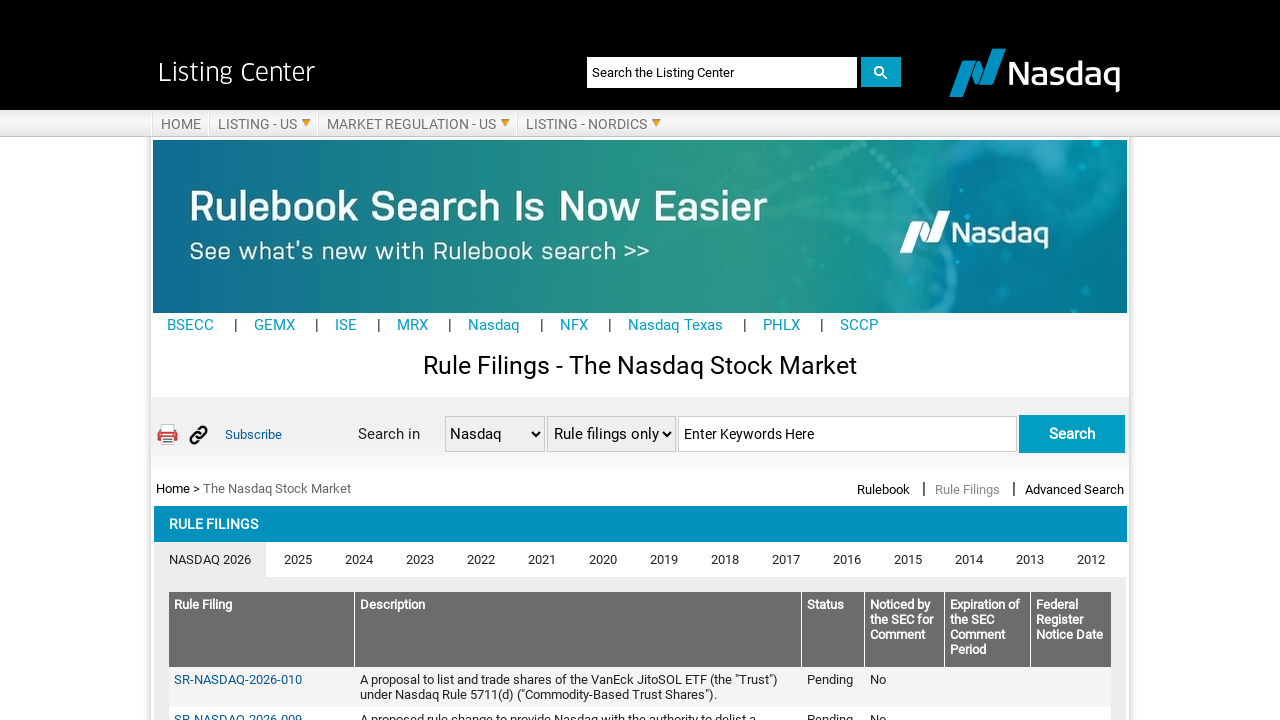

Waited for 2025 tab selector to be available
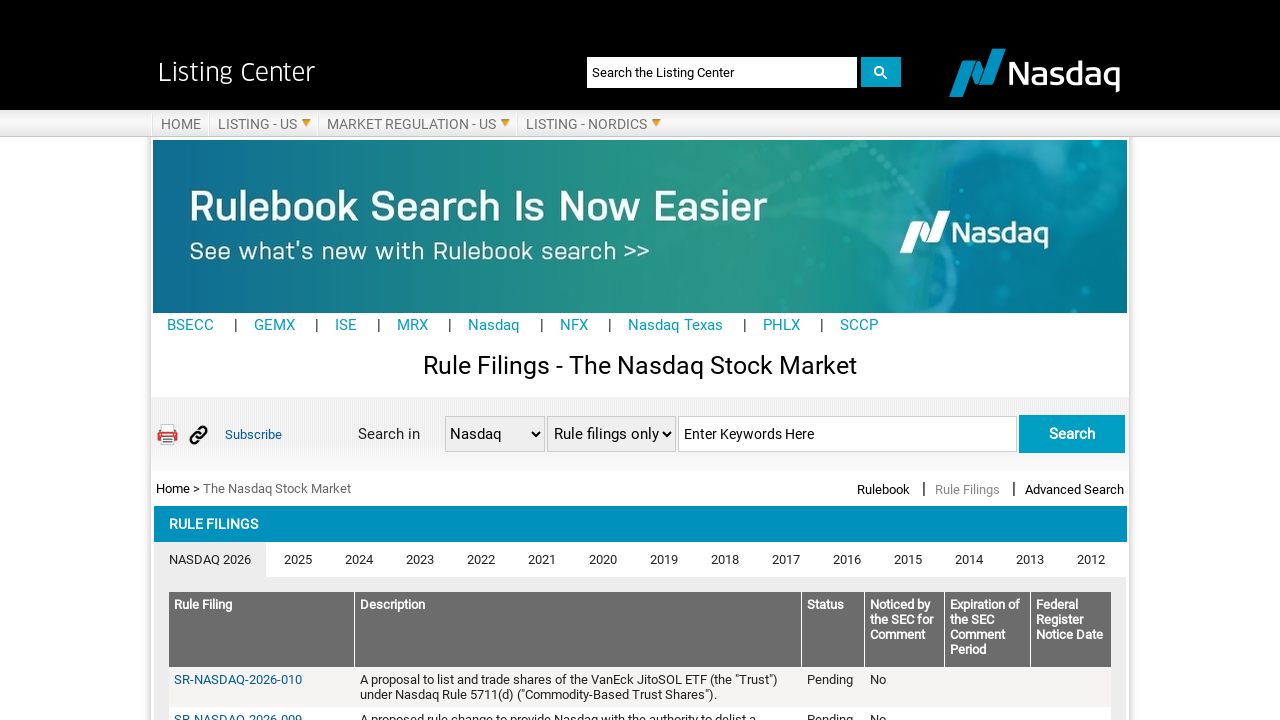

Located the 2025 tab element
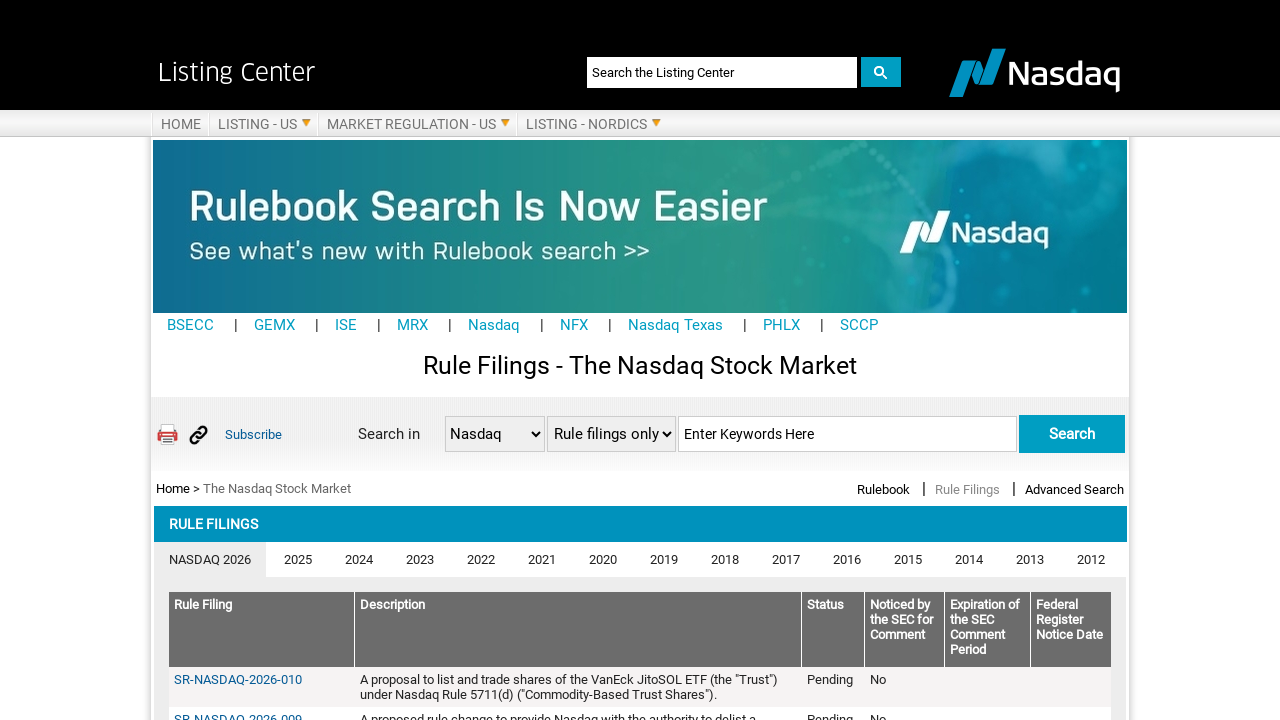

Clicked on the 2025 tab to display that year's rule filings at (298, 560) on li[data-tab='NASDAQ-tab-2025']
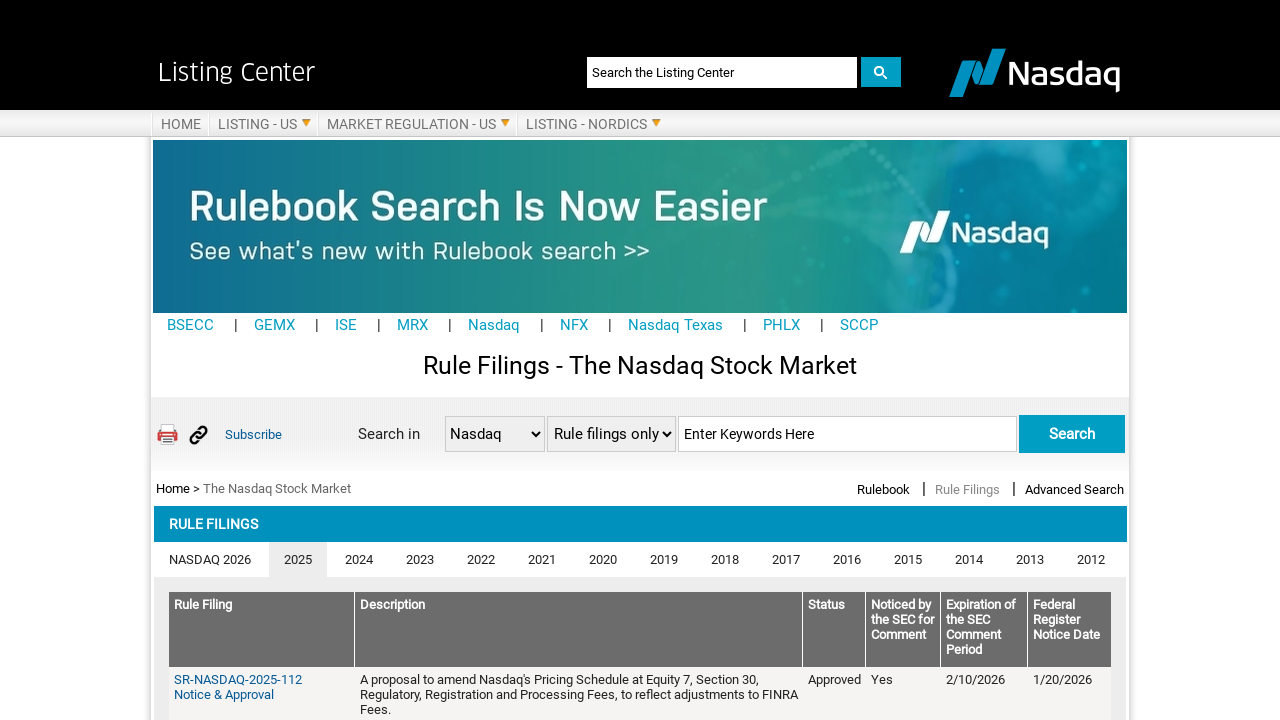

Waited for the 2025 rule filings table to load
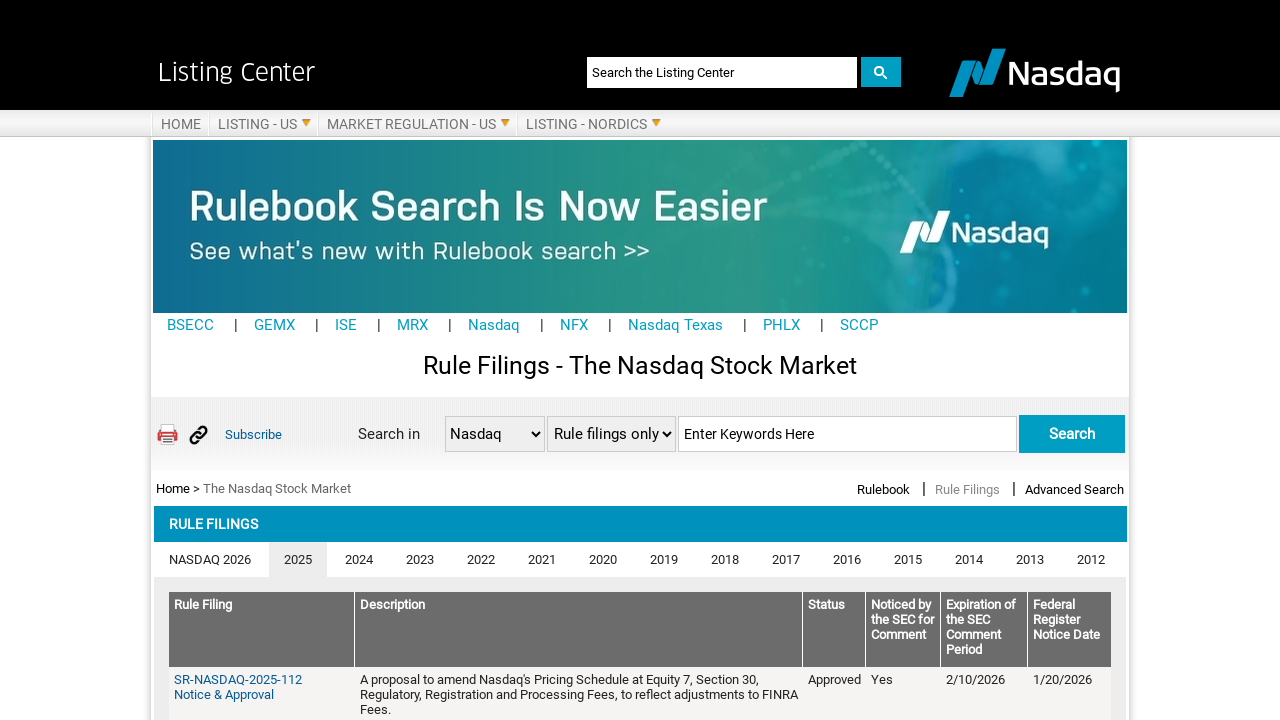

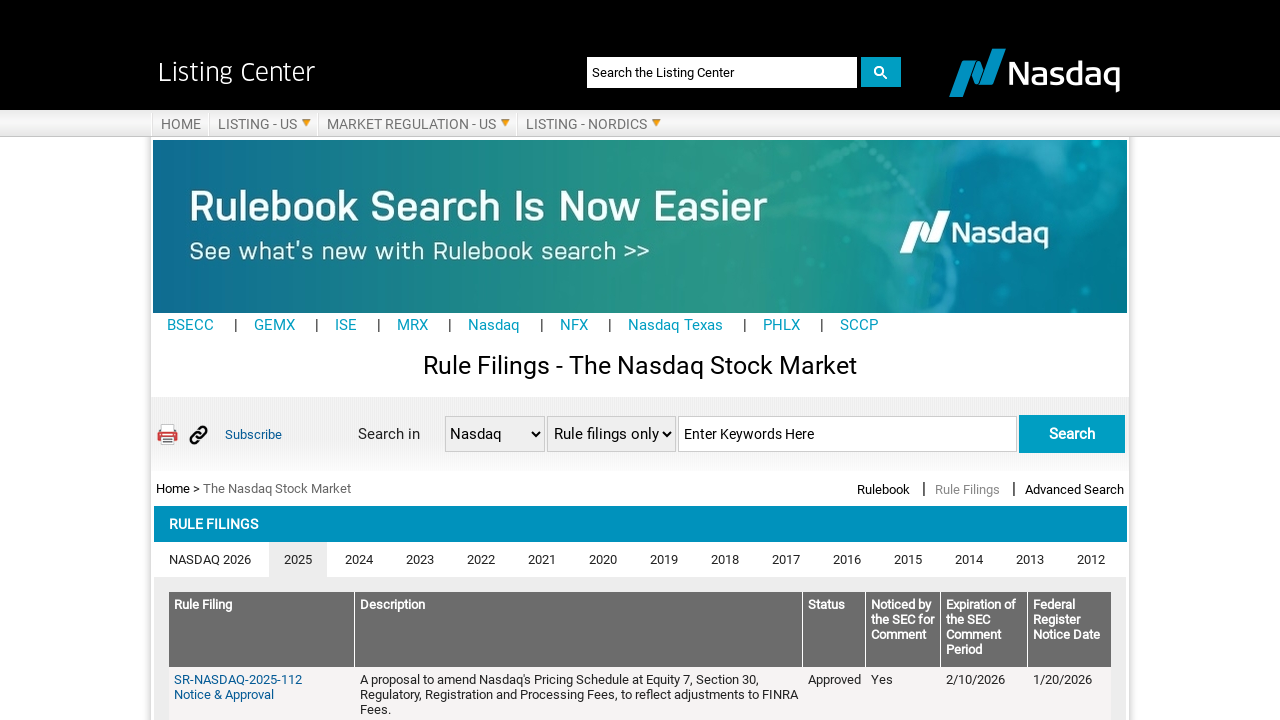